Tests a web form by filling in a textarea field and clicking the submit button, then verifying the success message.

Starting URL: https://www.selenium.dev/selenium/web/web-form.html

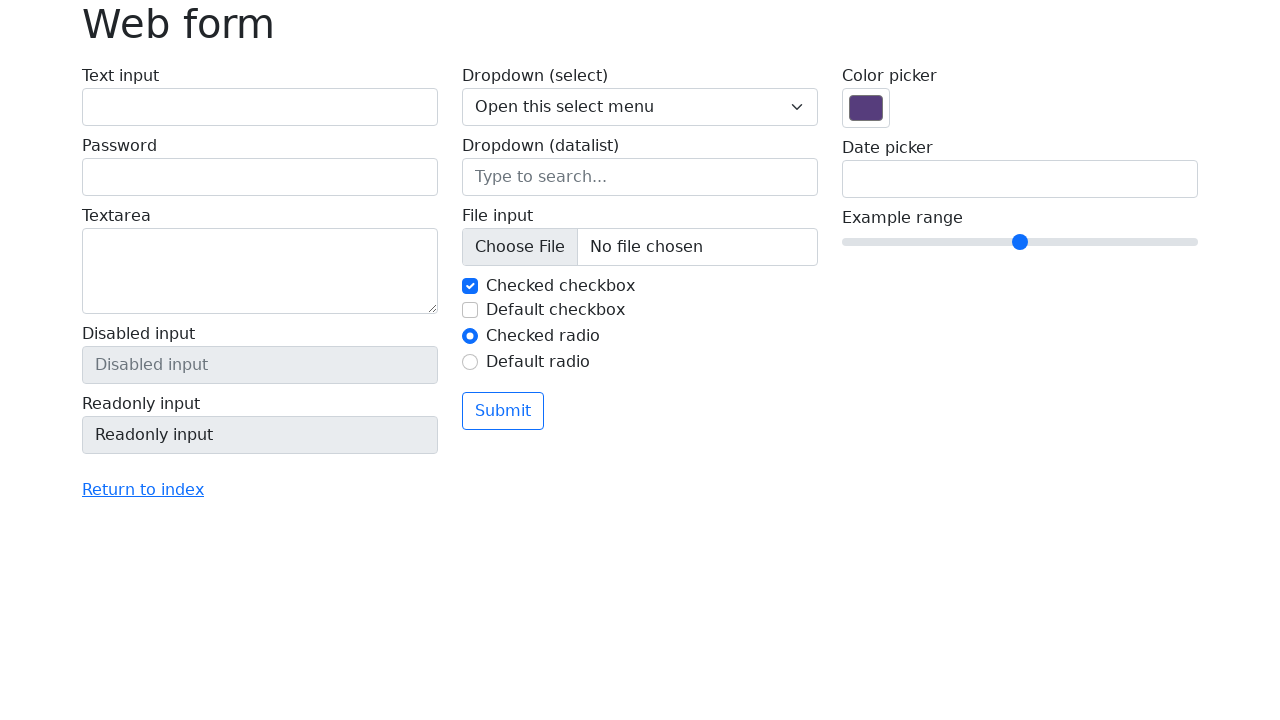

Navigated to the Selenium web form page
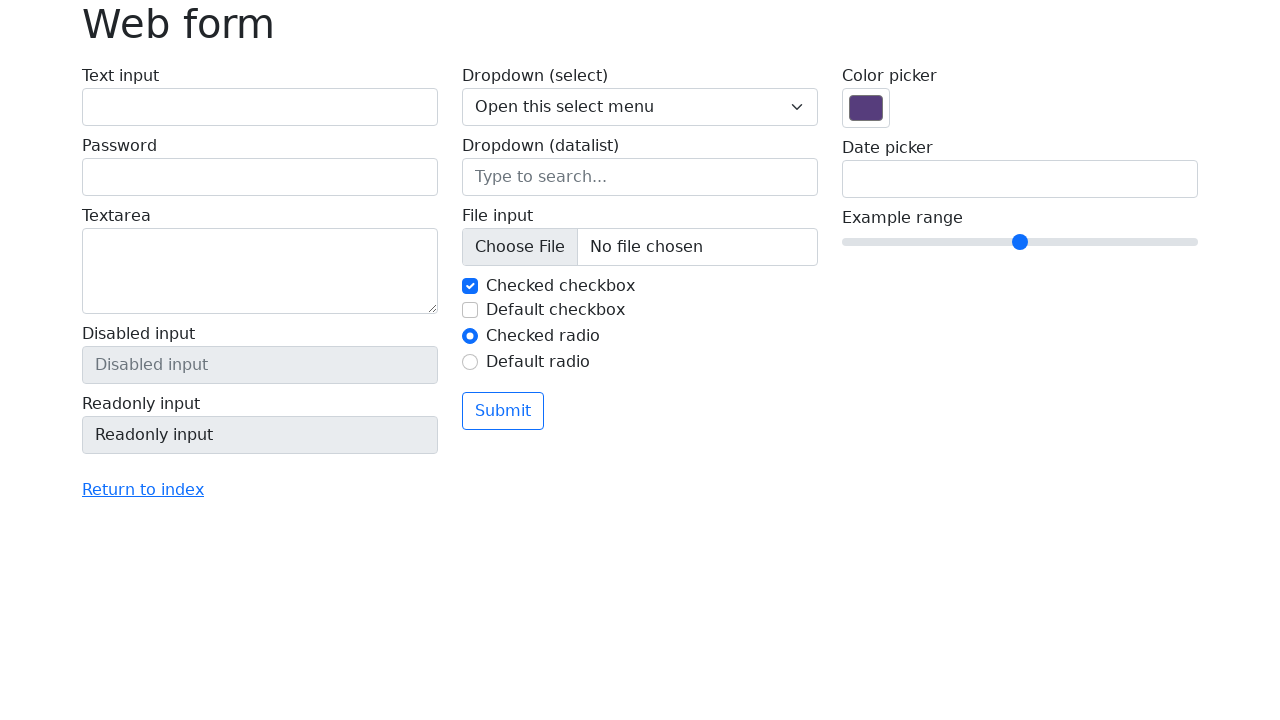

Filled textarea field with 'Hello world' on textarea[name='my-textarea']
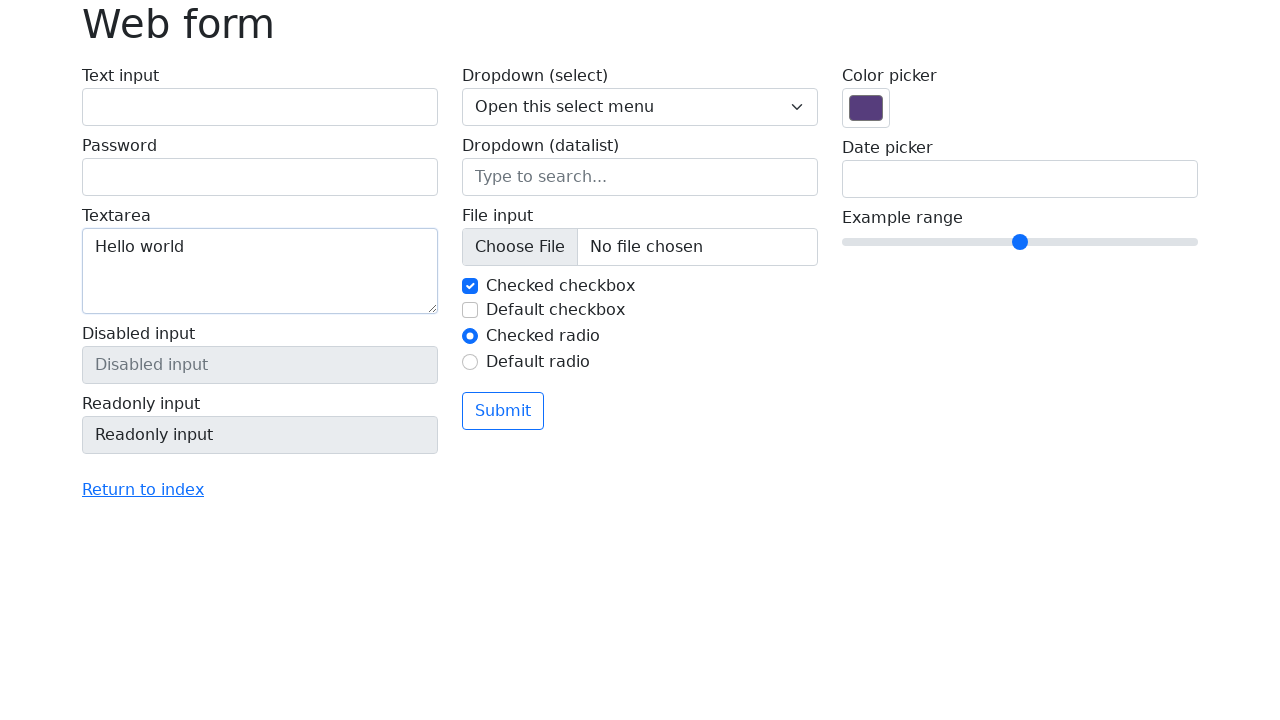

Clicked the submit button at (503, 411) on button
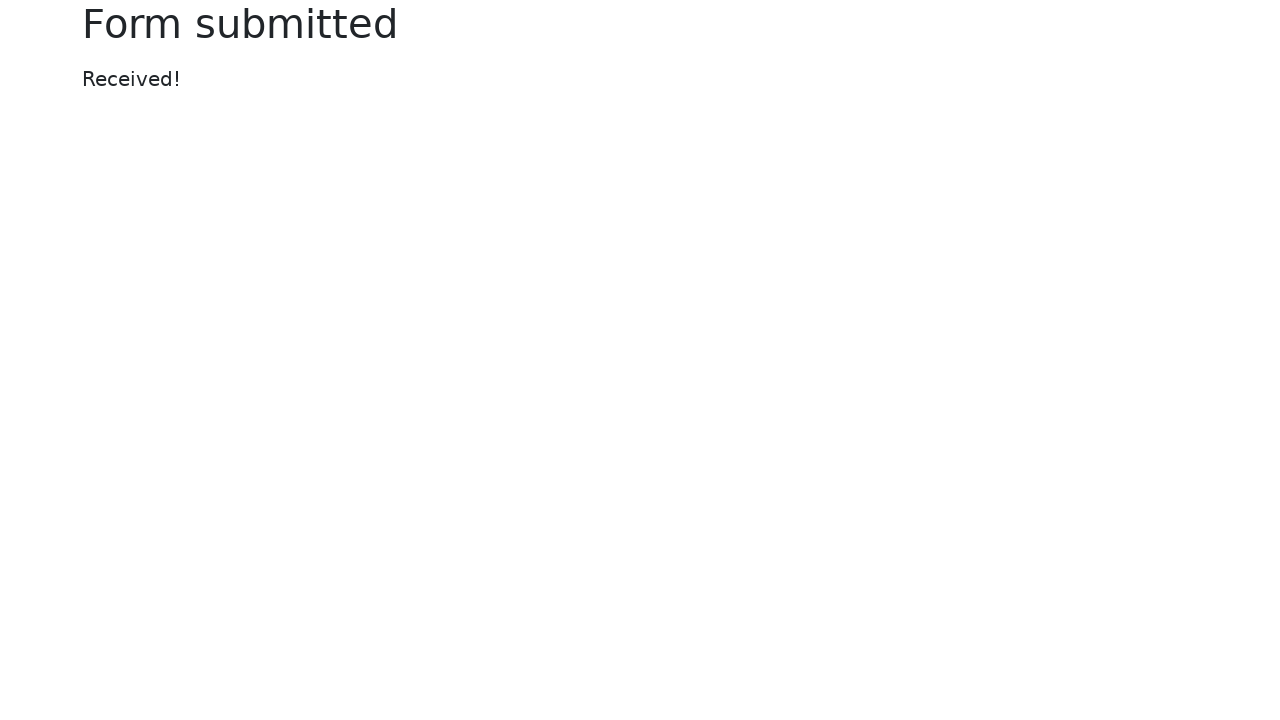

Success message element appeared on the page
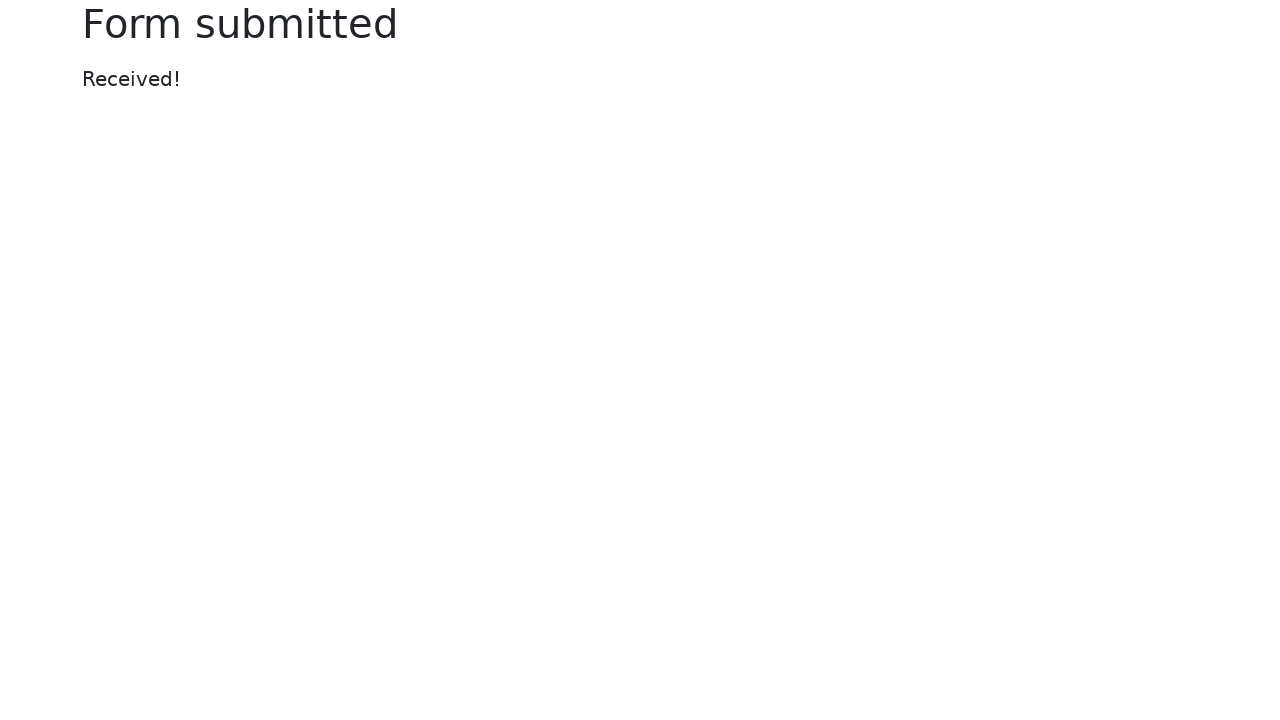

Located the success message element
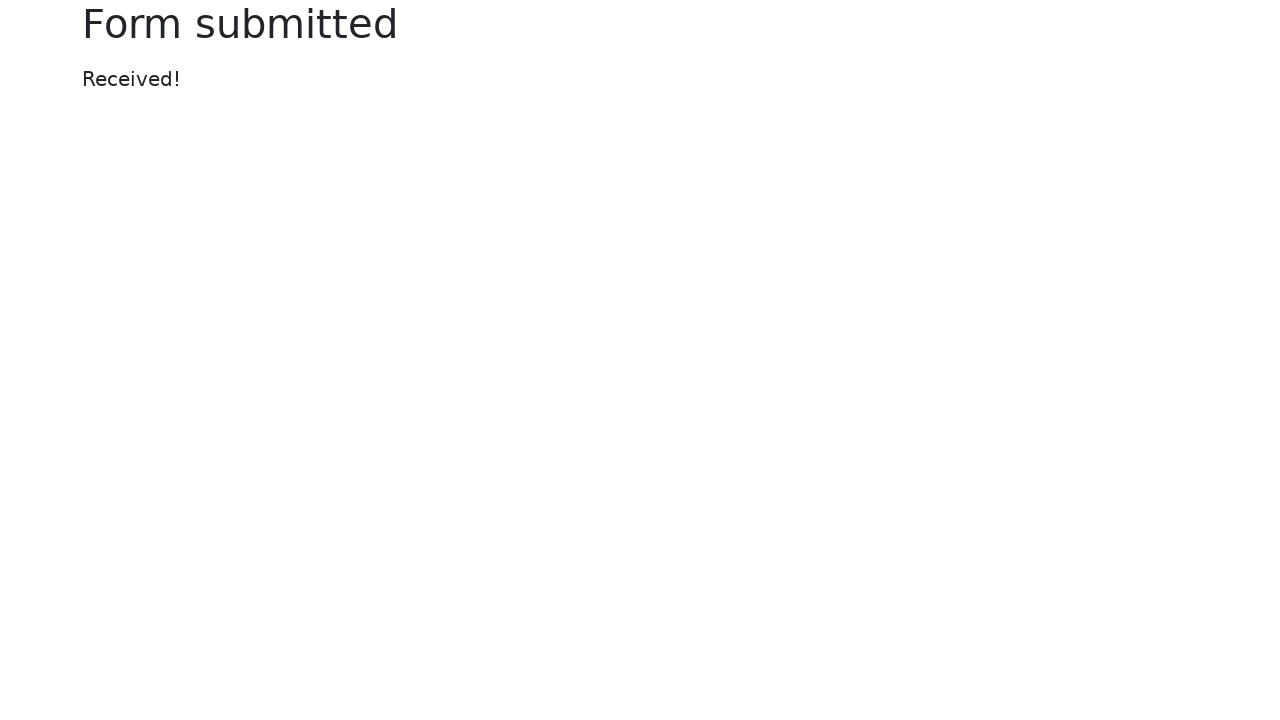

Verified that the success message displays 'Received!'
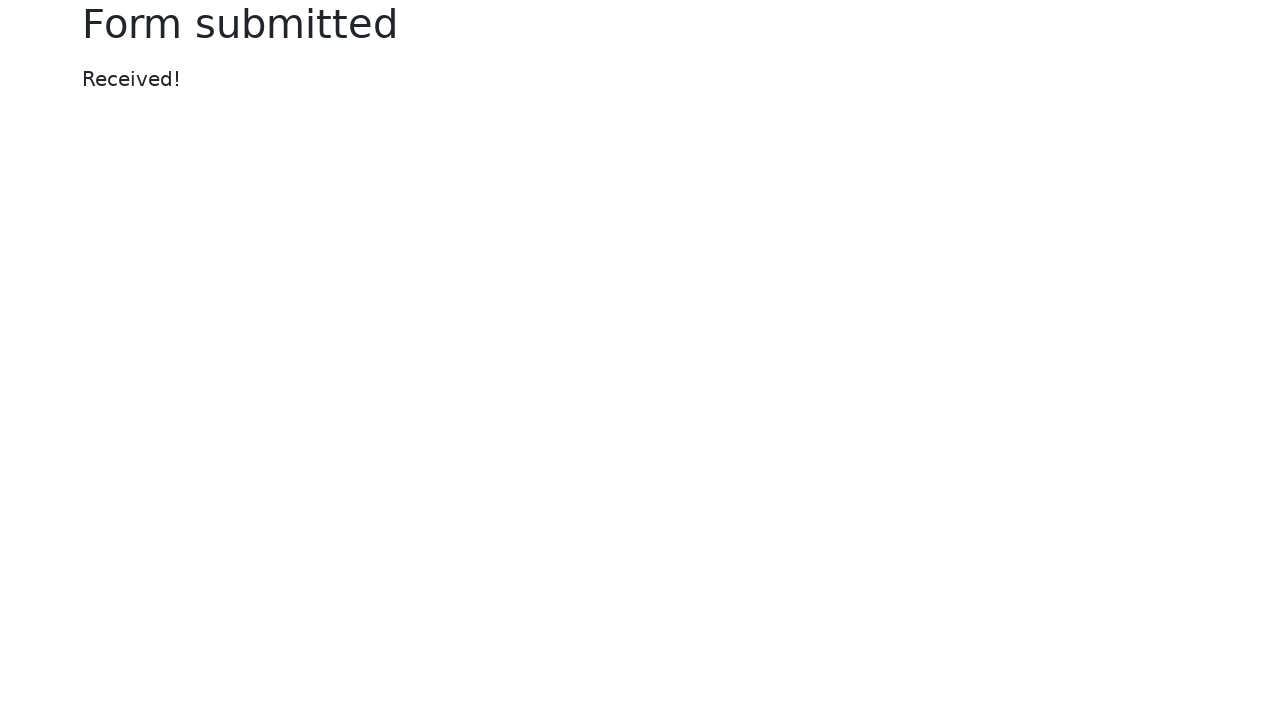

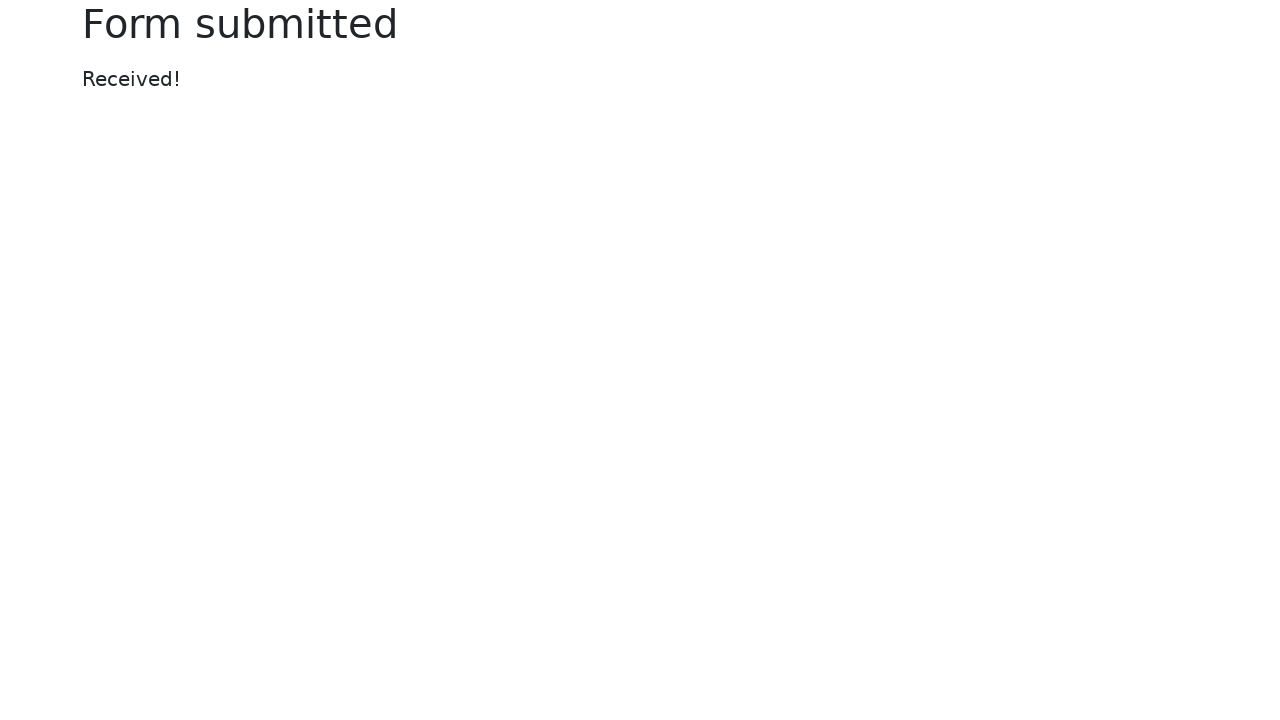